Navigates to the OrangeHRM demo site and waits for the page to load

Starting URL: https://opensource-demo.orangehrmlive.com/

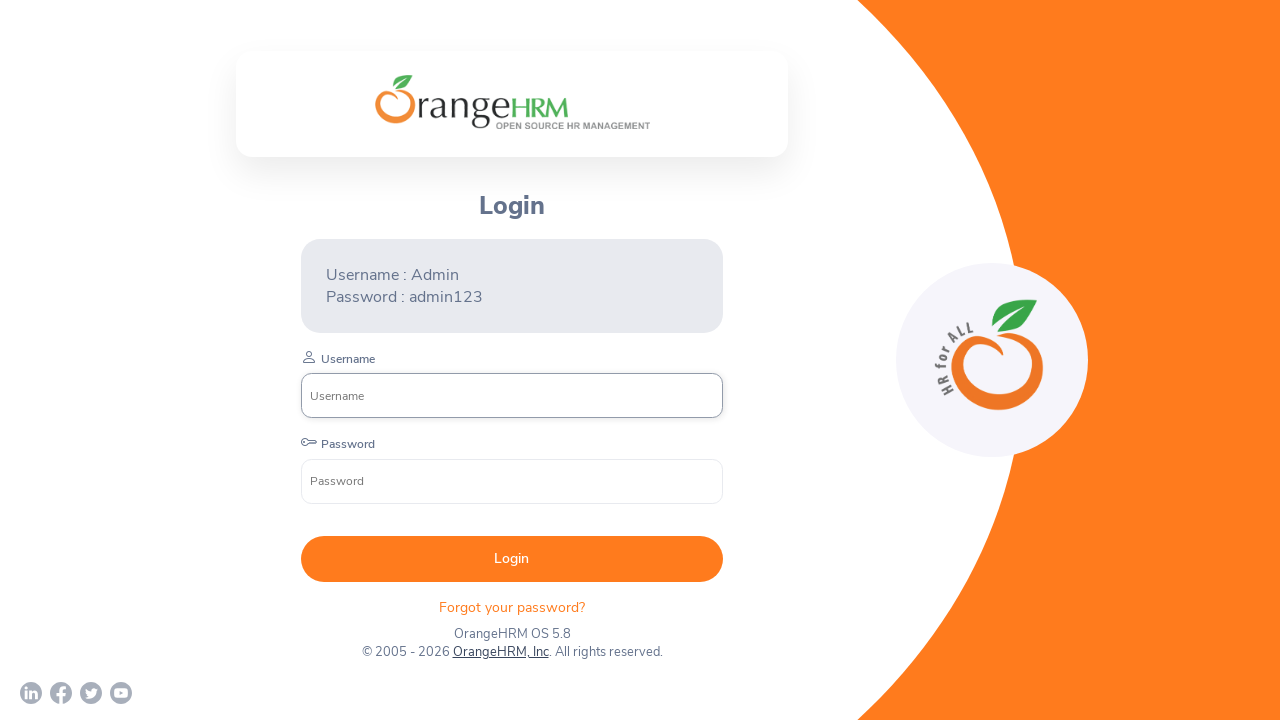

Navigated to OrangeHRM demo site
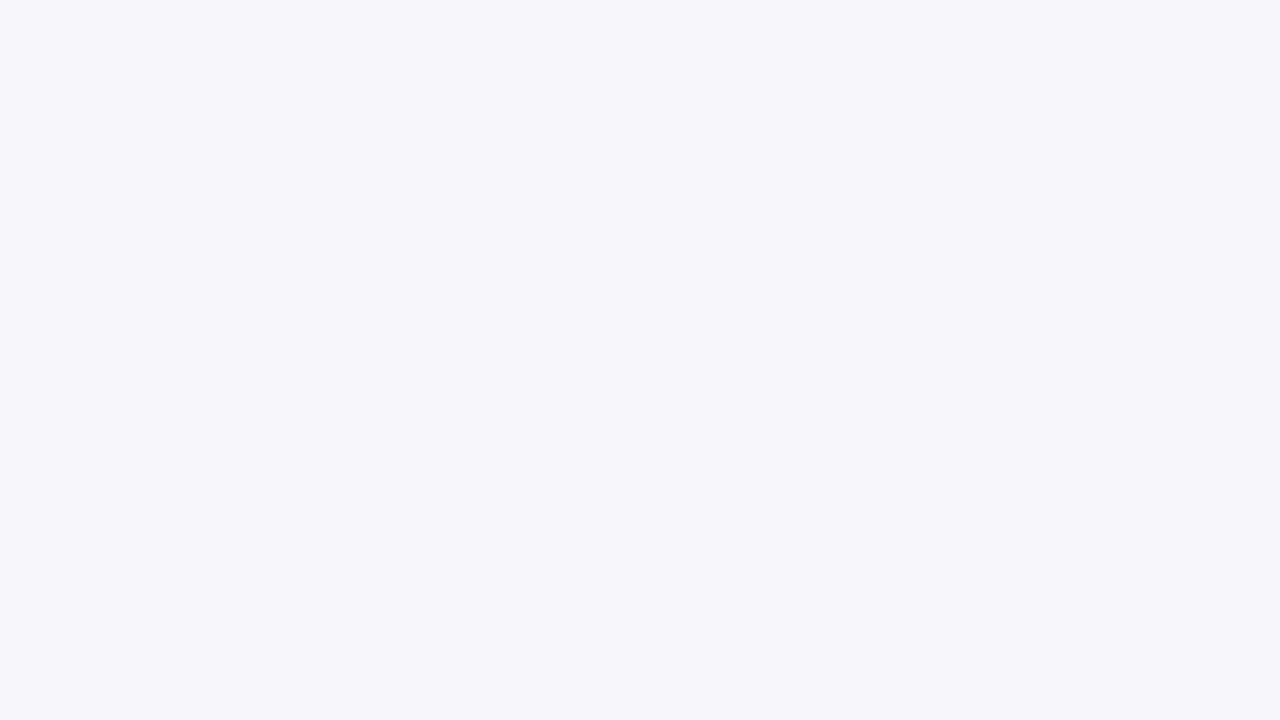

Login form loaded and username input field is visible
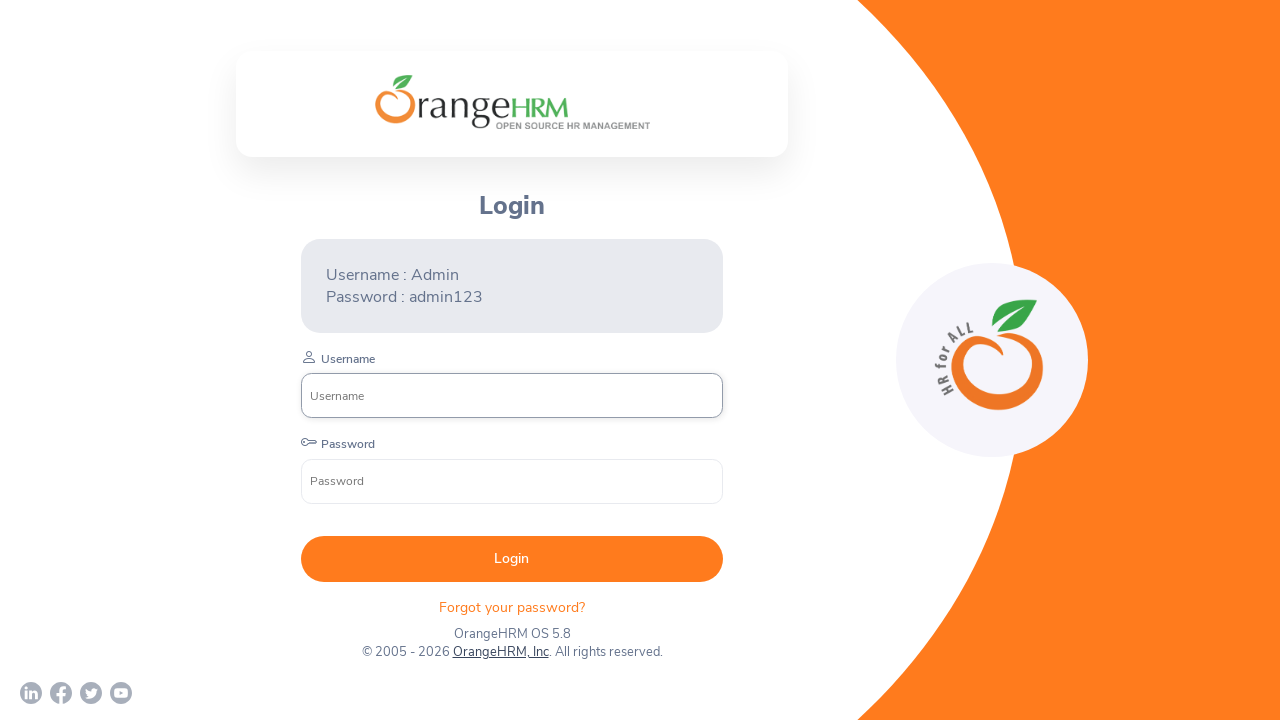

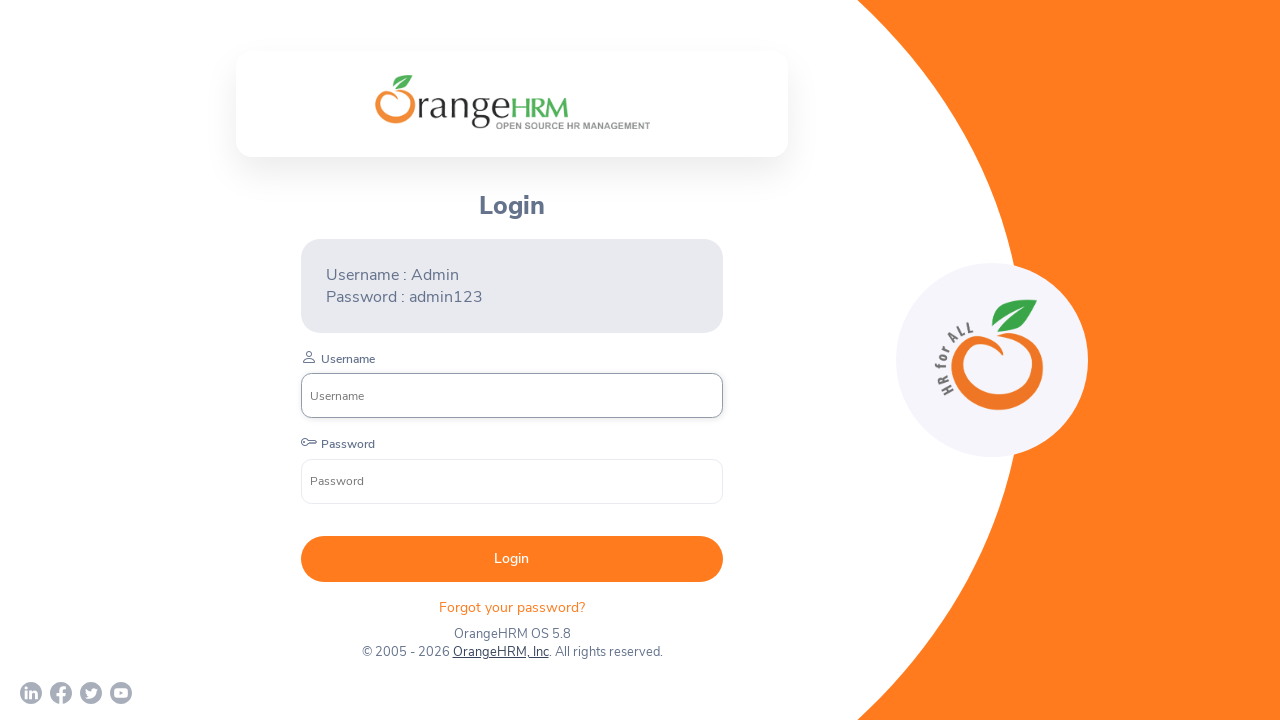